Verifies that links and product elements are present on the Demoblaze demo store homepage by waiting for product cards to load and checking their visibility.

Starting URL: https://www.demoblaze.com/index.html

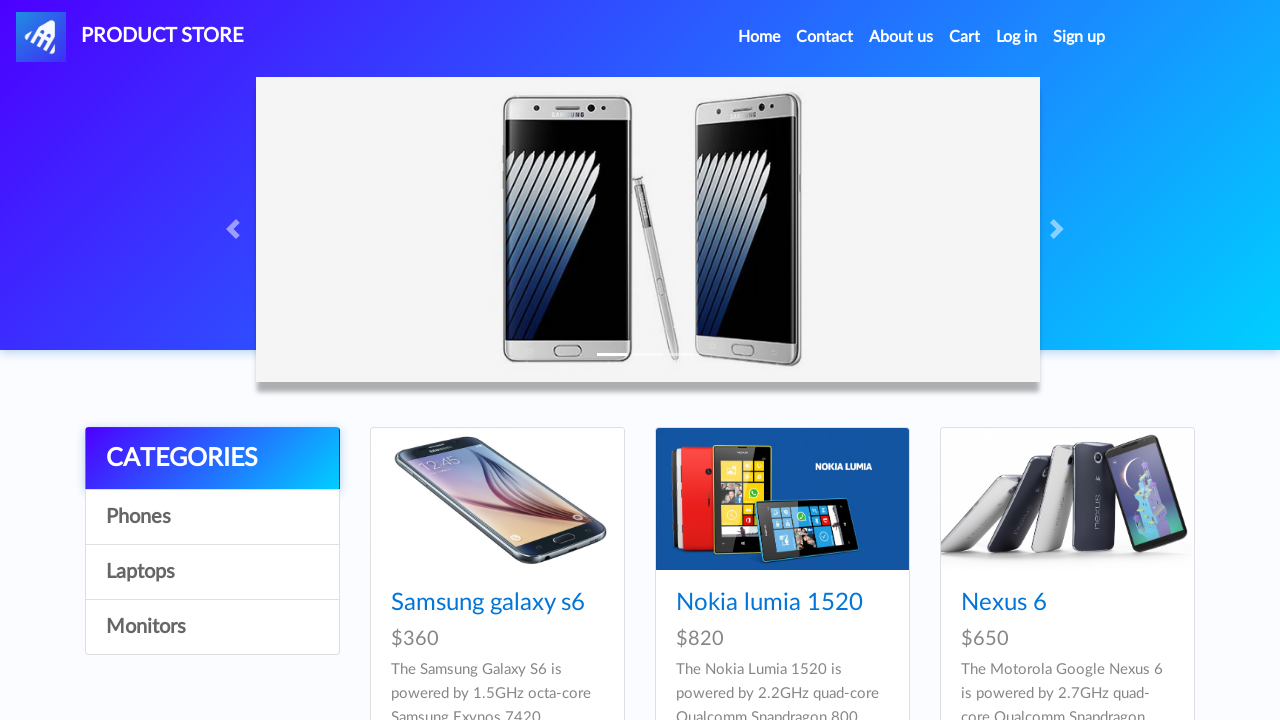

Waited for links to load on the page
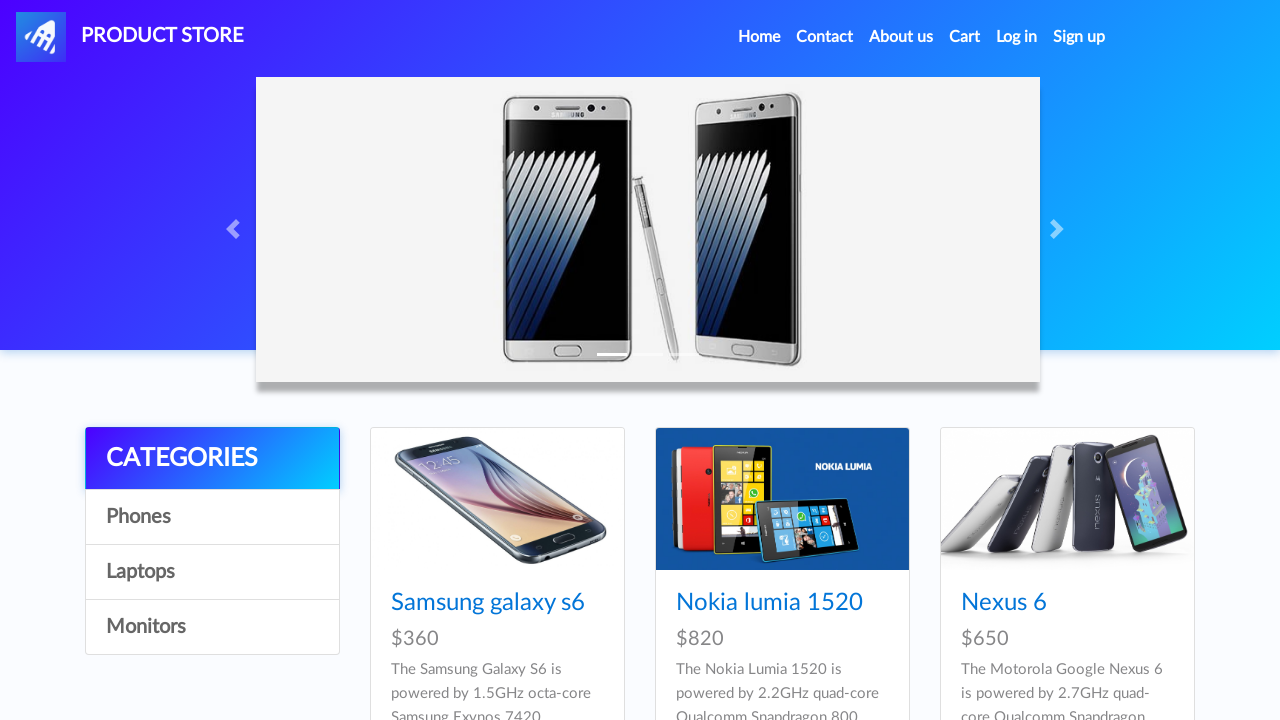

Located all links on the page
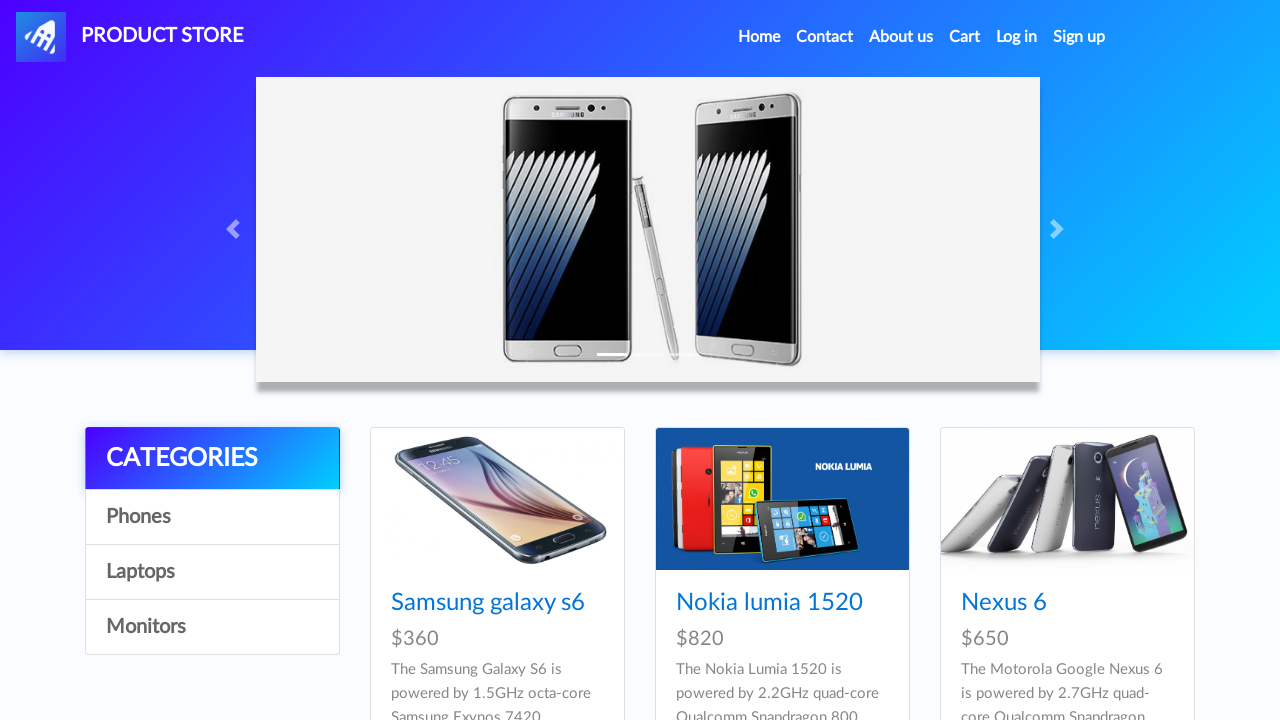

Verified that links are present on the page
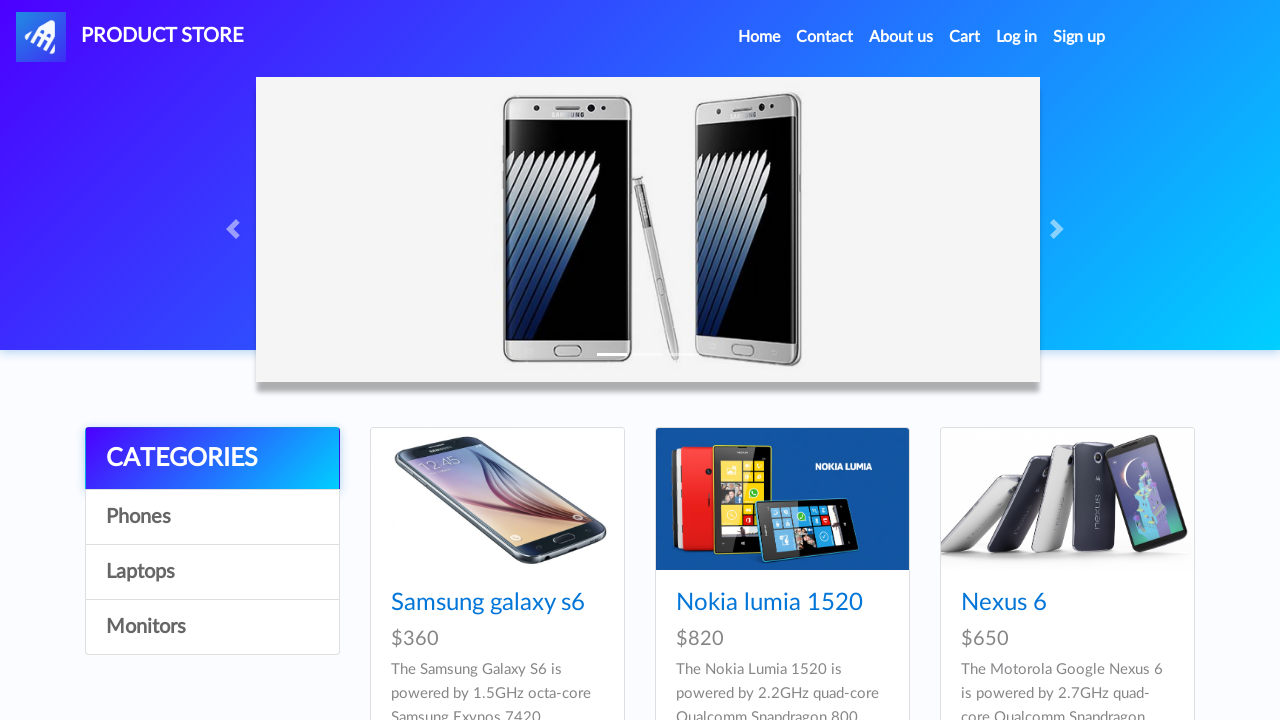

Waited for product cards to load
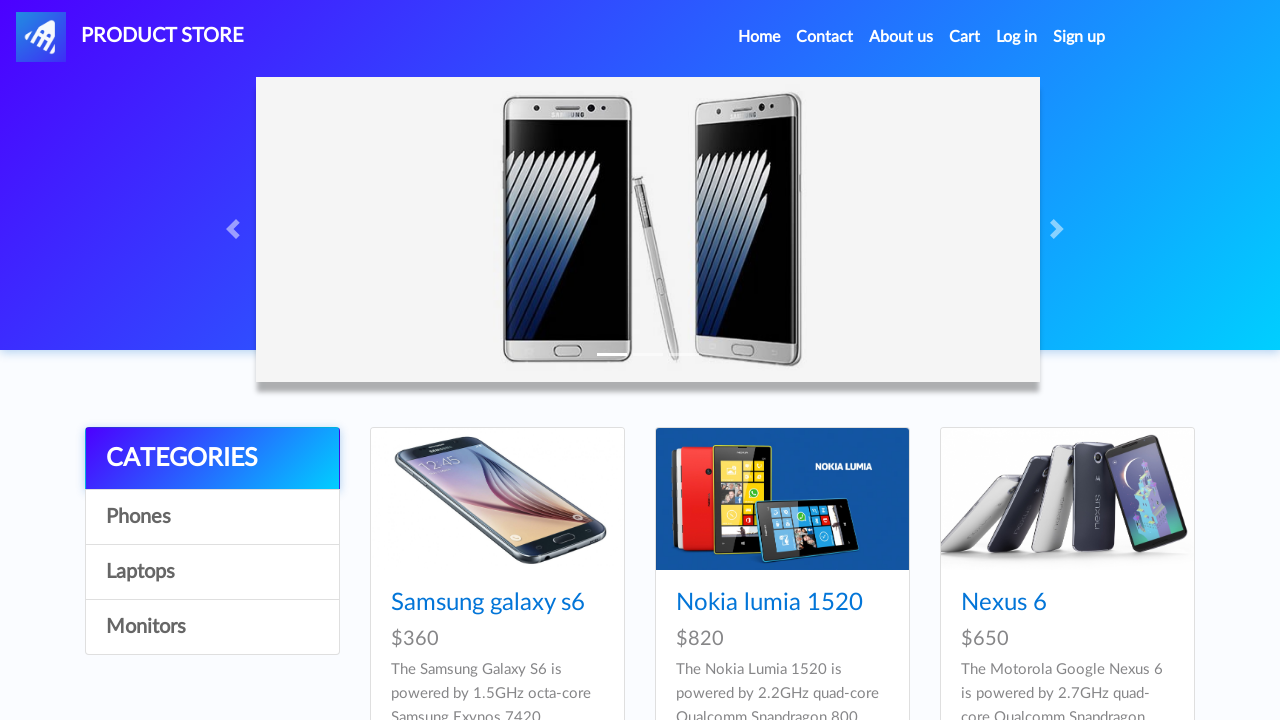

Located all product links in the product cards
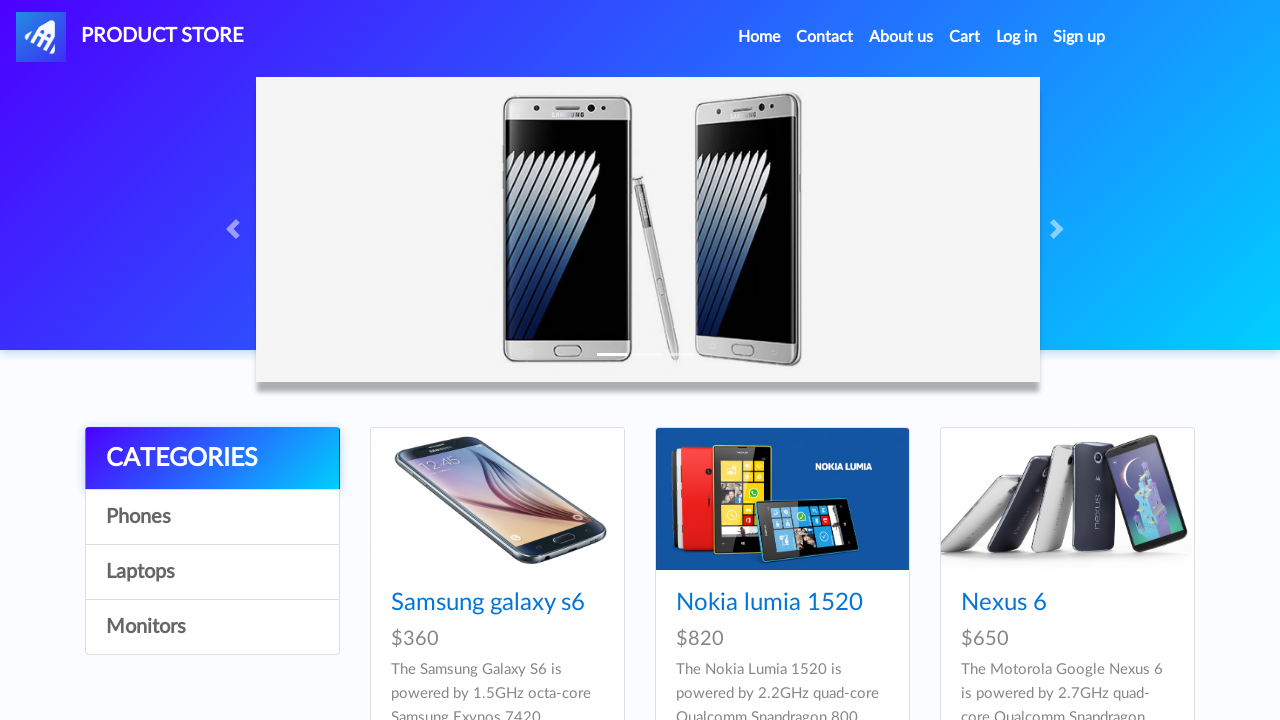

Counted 9 products on the page
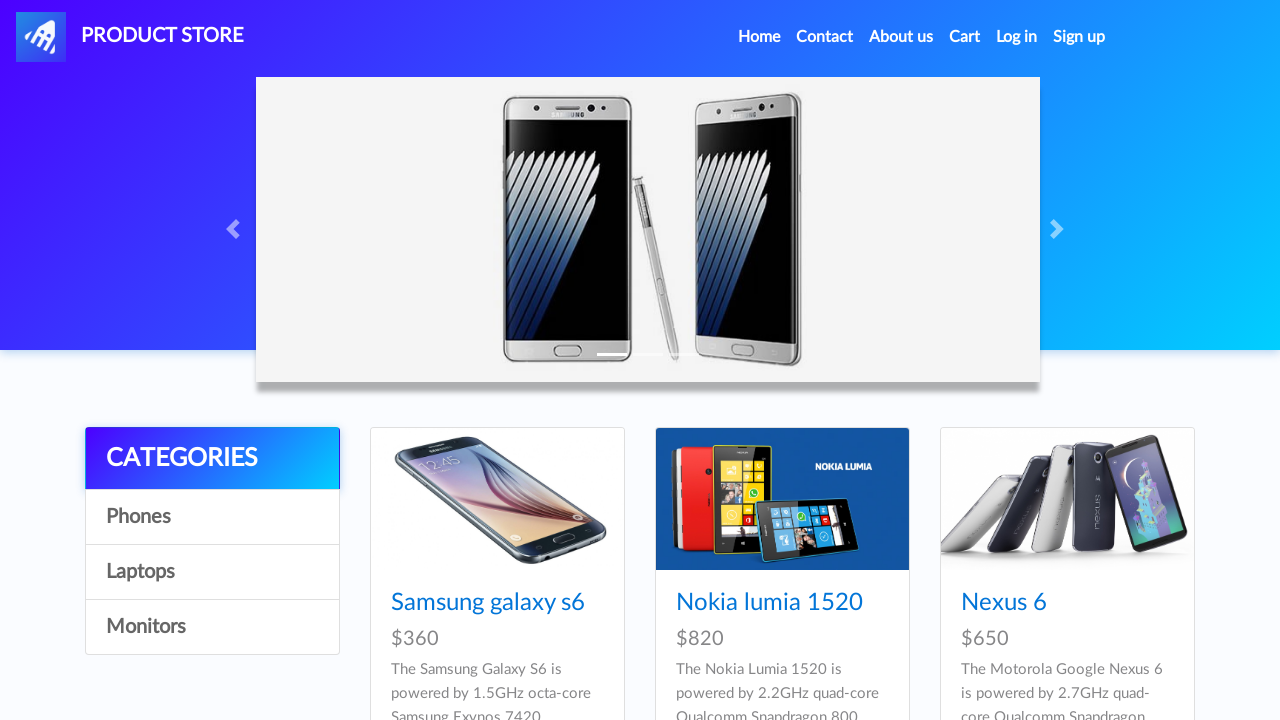

Verified that products are displayed on the page
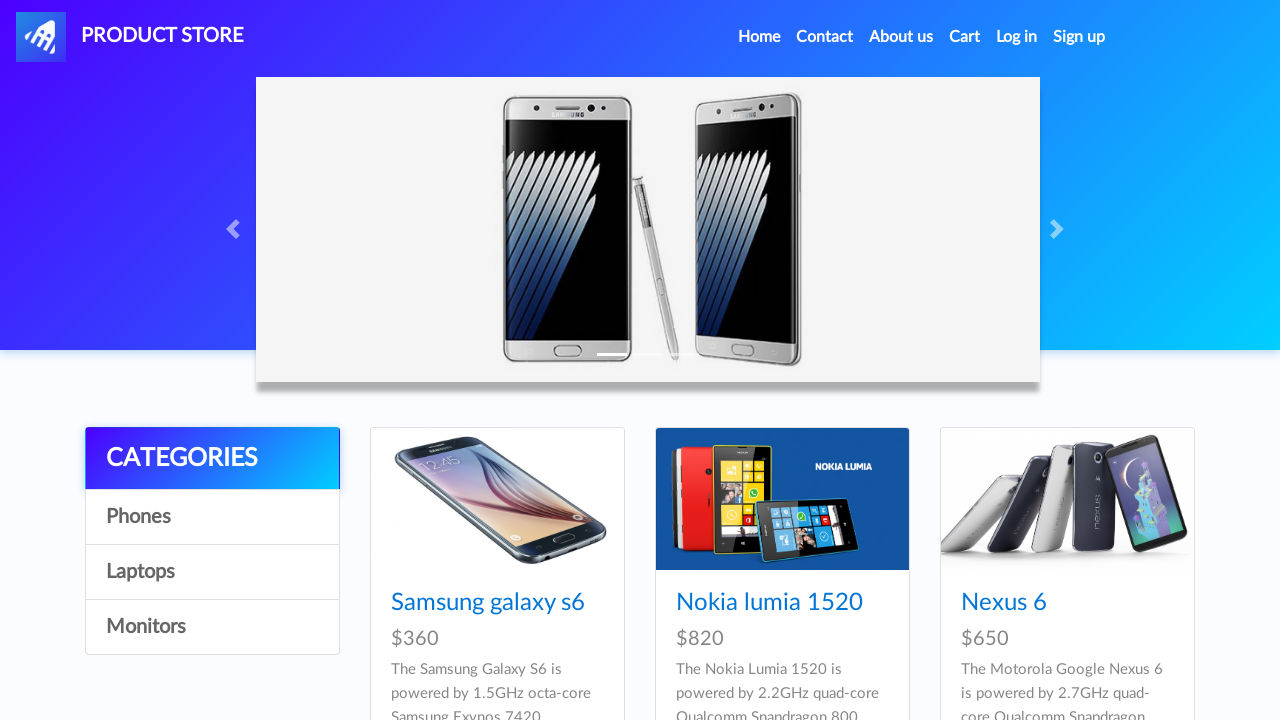

Verified that the first product is visible
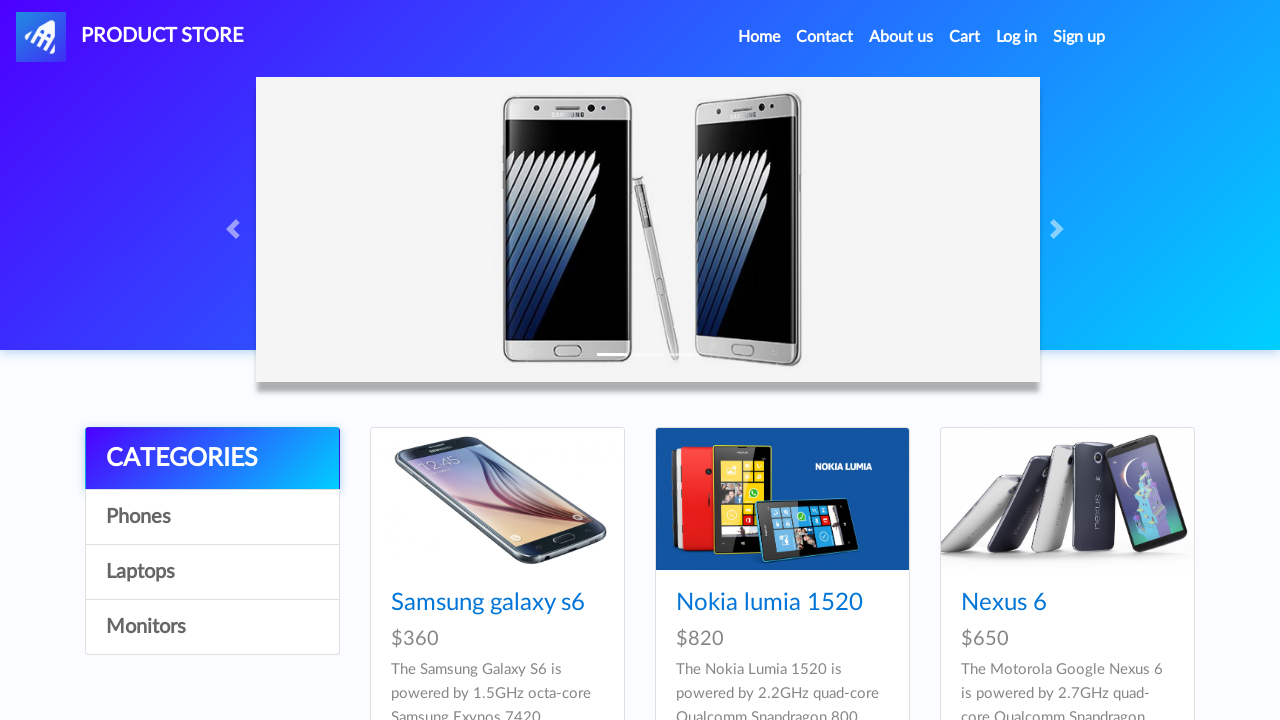

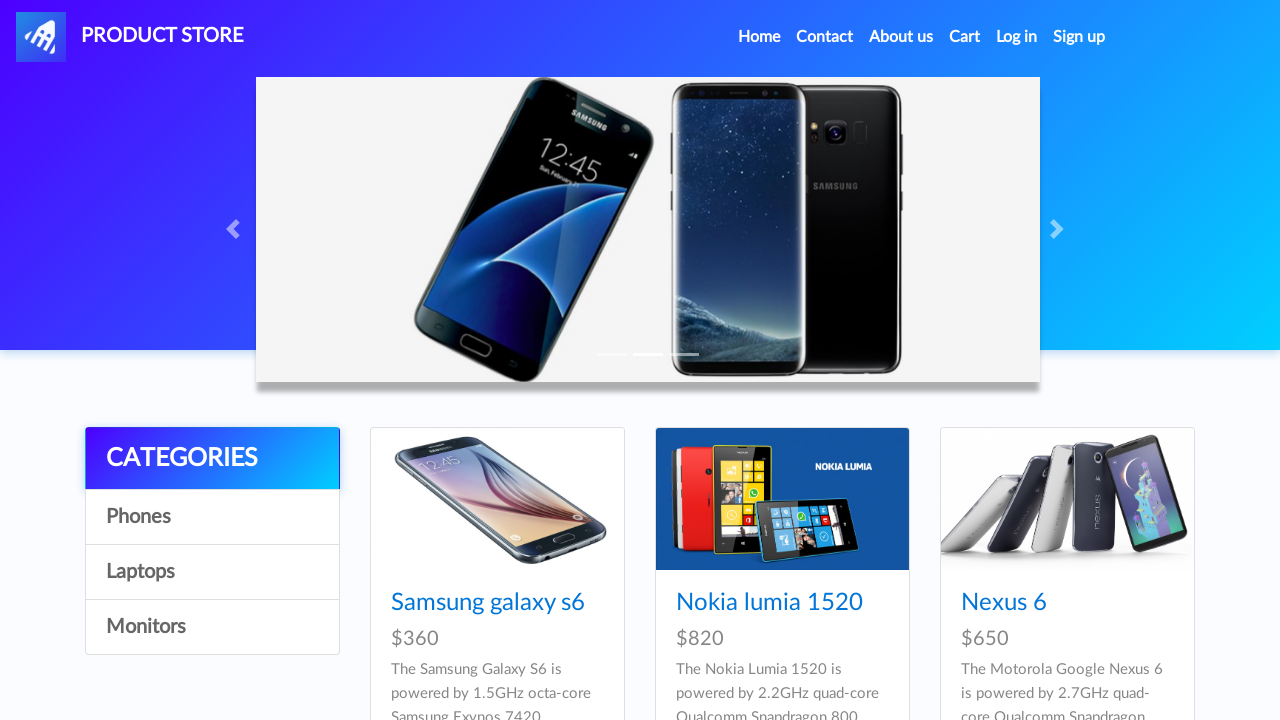